Visits the Automation Practice page and retrieves the href attribute from a specific link element to verify its URL value.

Starting URL: https://rahulshettyacademy.com/AutomationPractice/

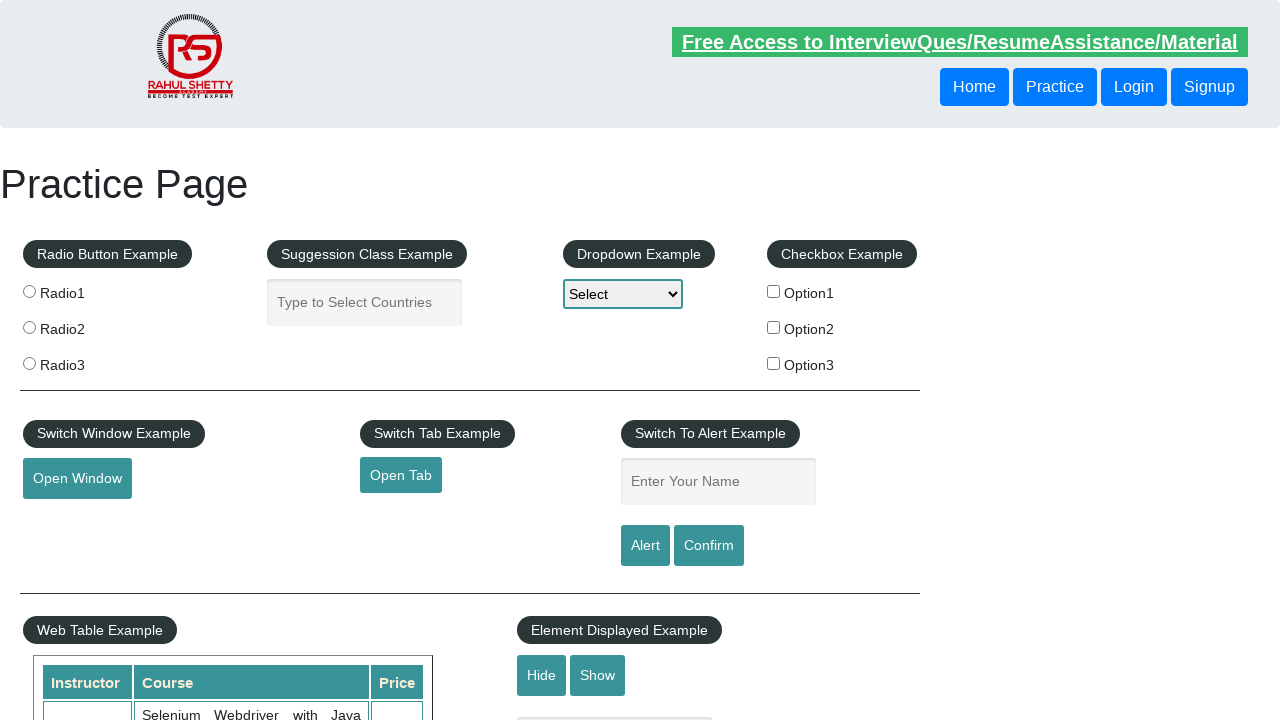

Waited for #opentab element to be visible
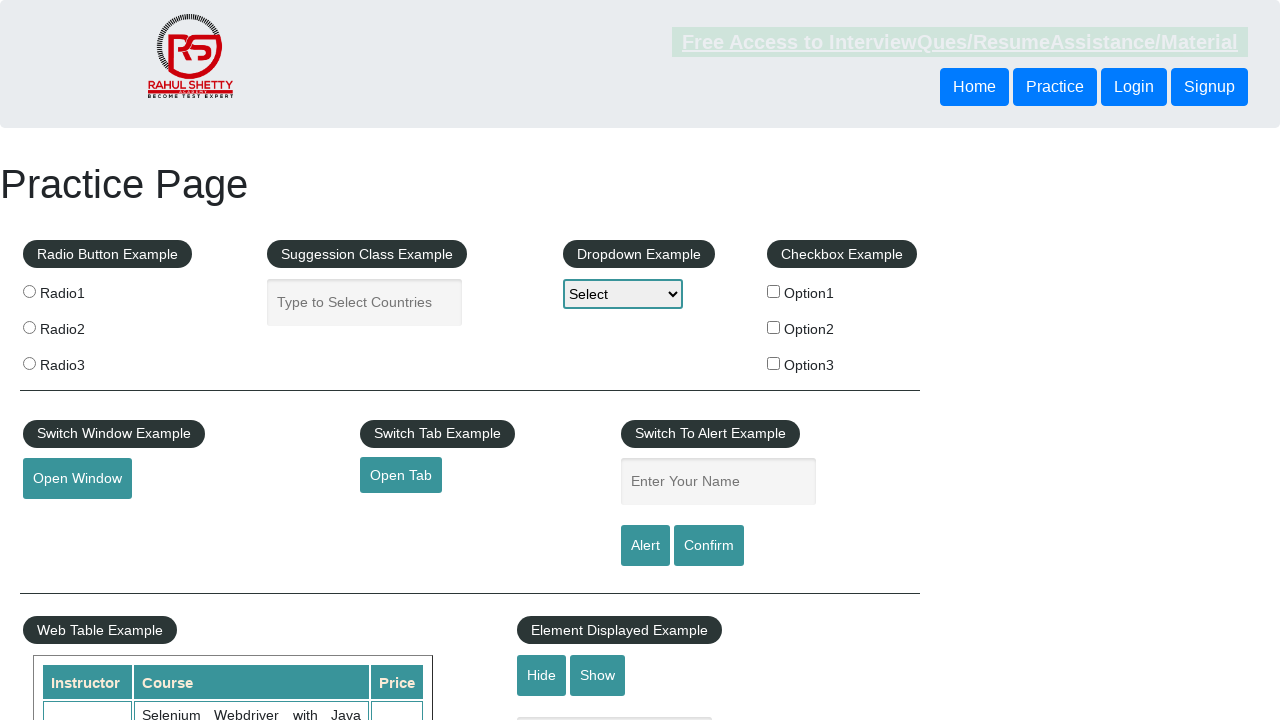

Located #opentab element
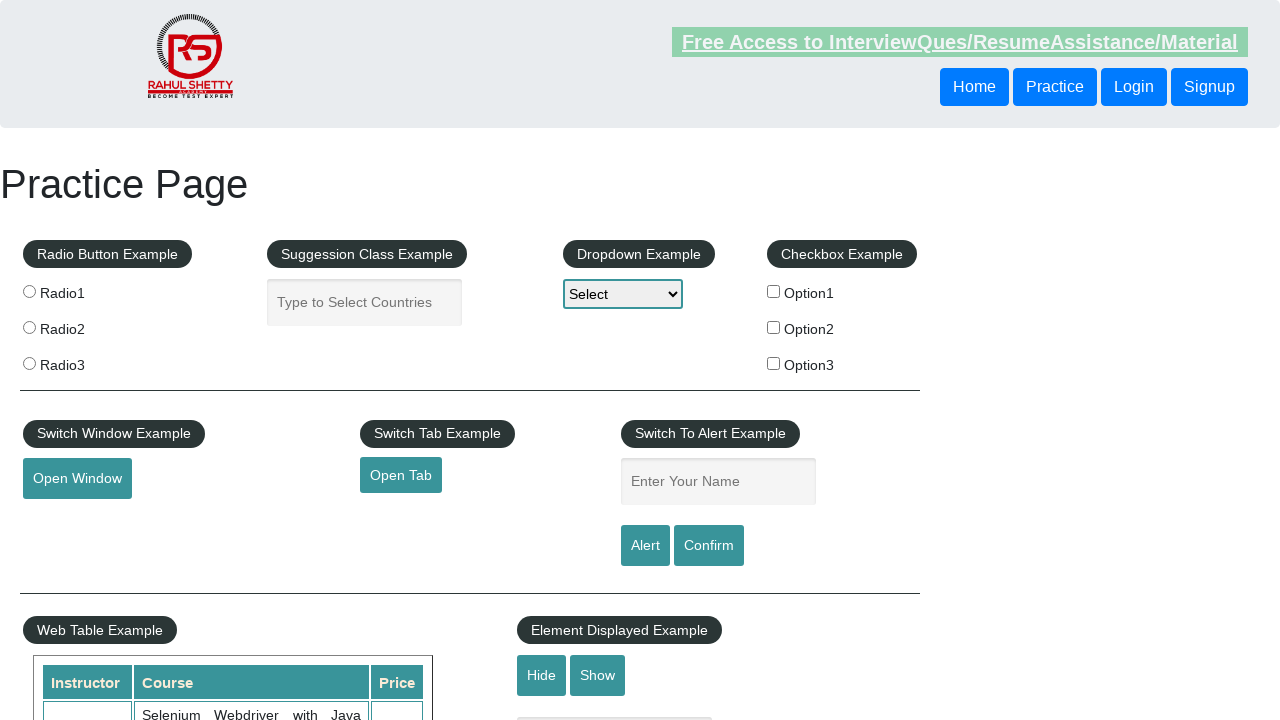

Retrieved href attribute from #opentab element
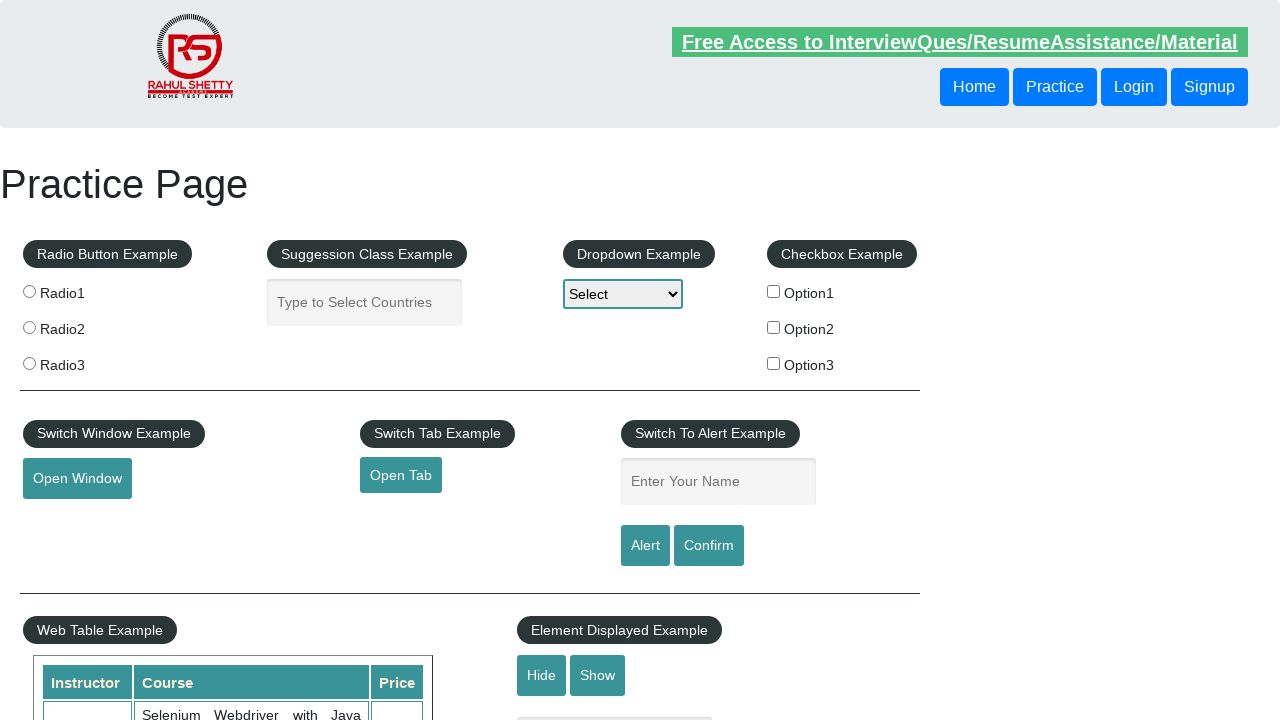

Logged retrieved URL: https://www.qaclickacademy.com
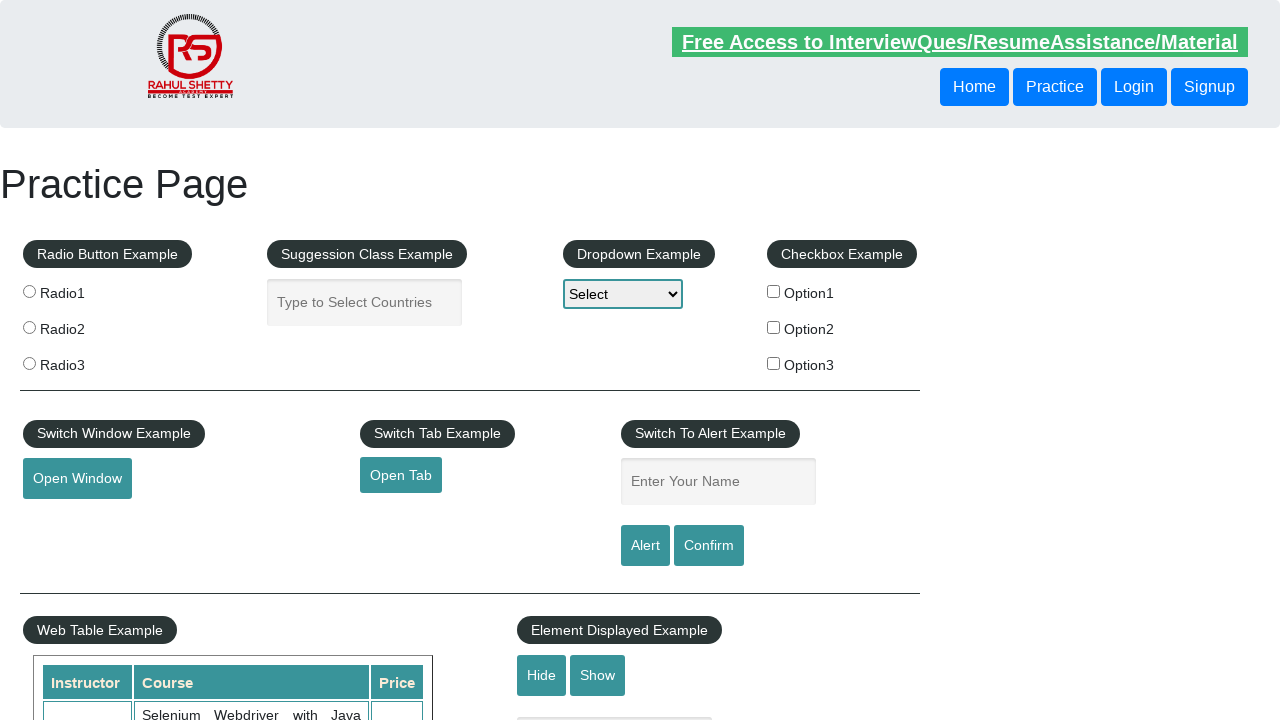

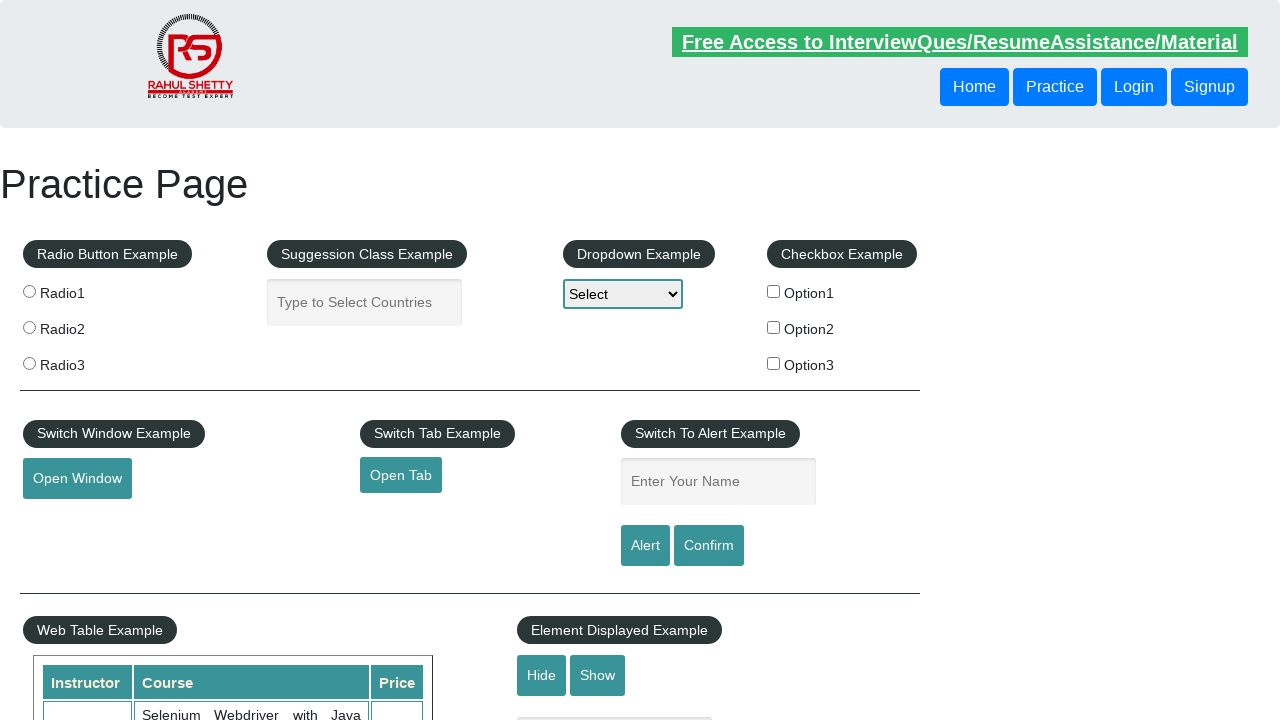